Tests JavaScript alert handling by clicking the alert button, accepting the alert, and verifying the result message

Starting URL: https://the-internet.herokuapp.com/javascript_alerts

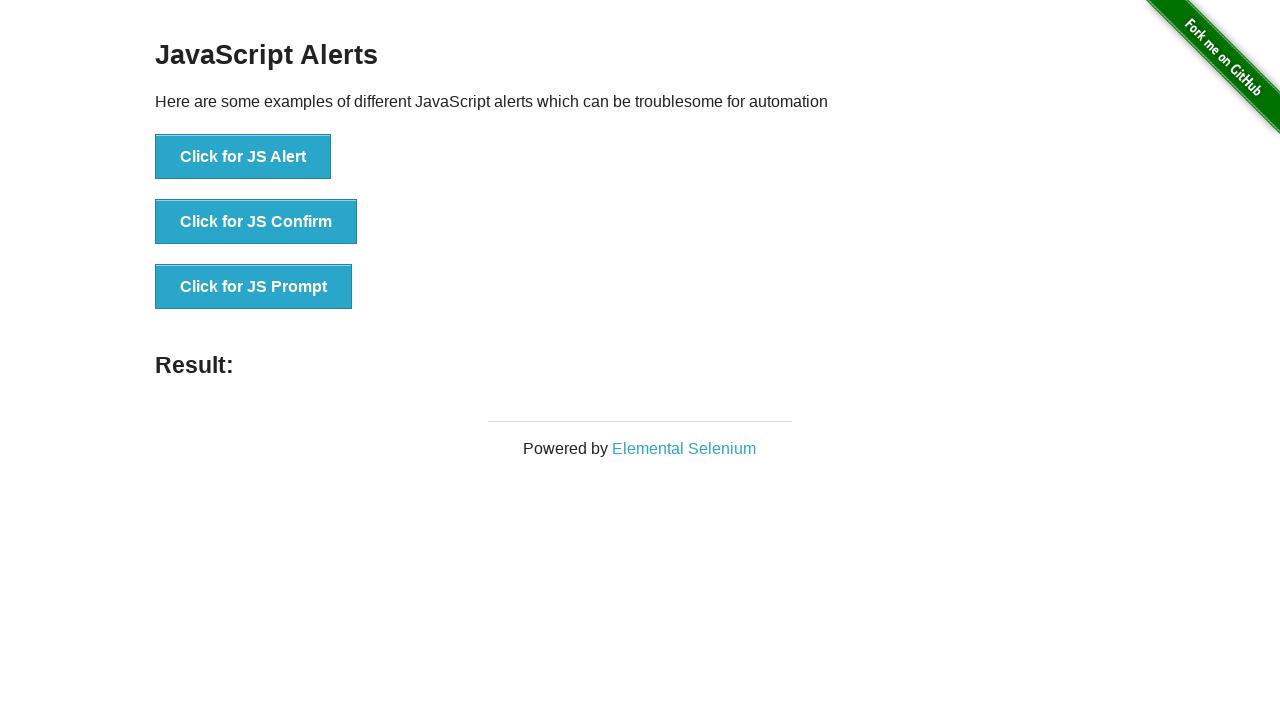

Clicked the JS Alert button at (243, 157) on xpath=//button[text()='Click for JS Alert']
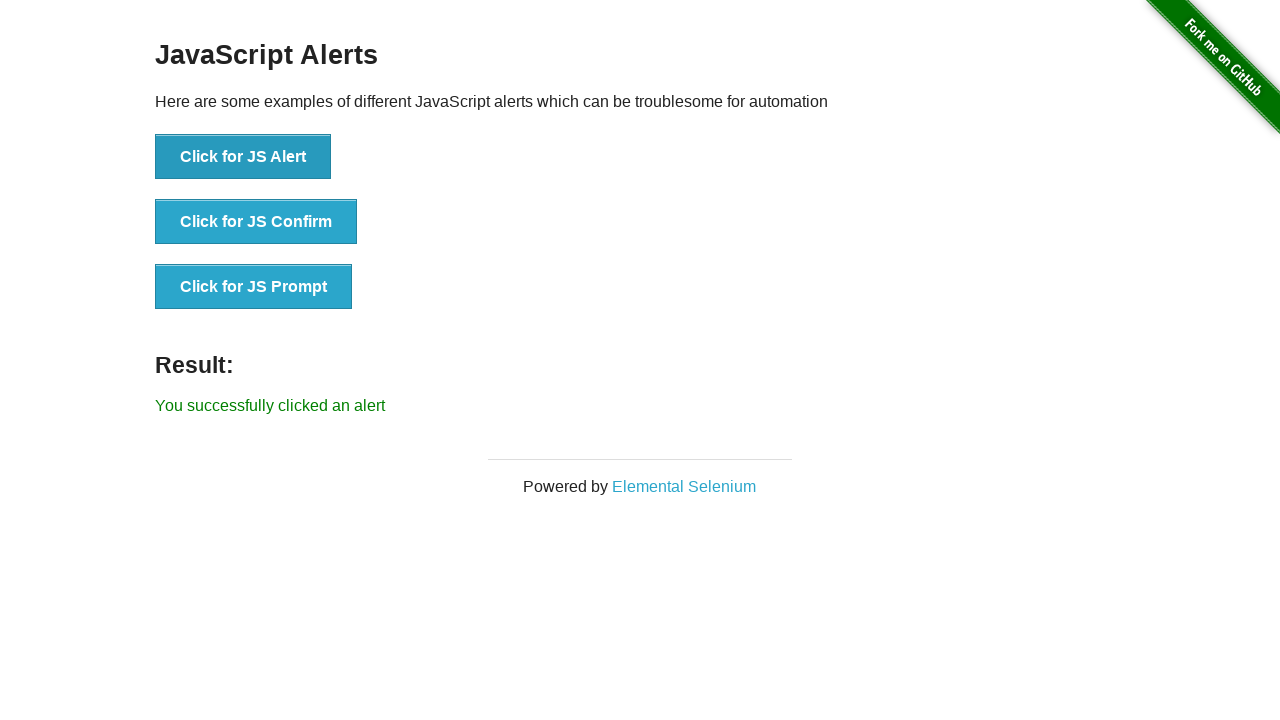

Set up dialog handler to accept alert
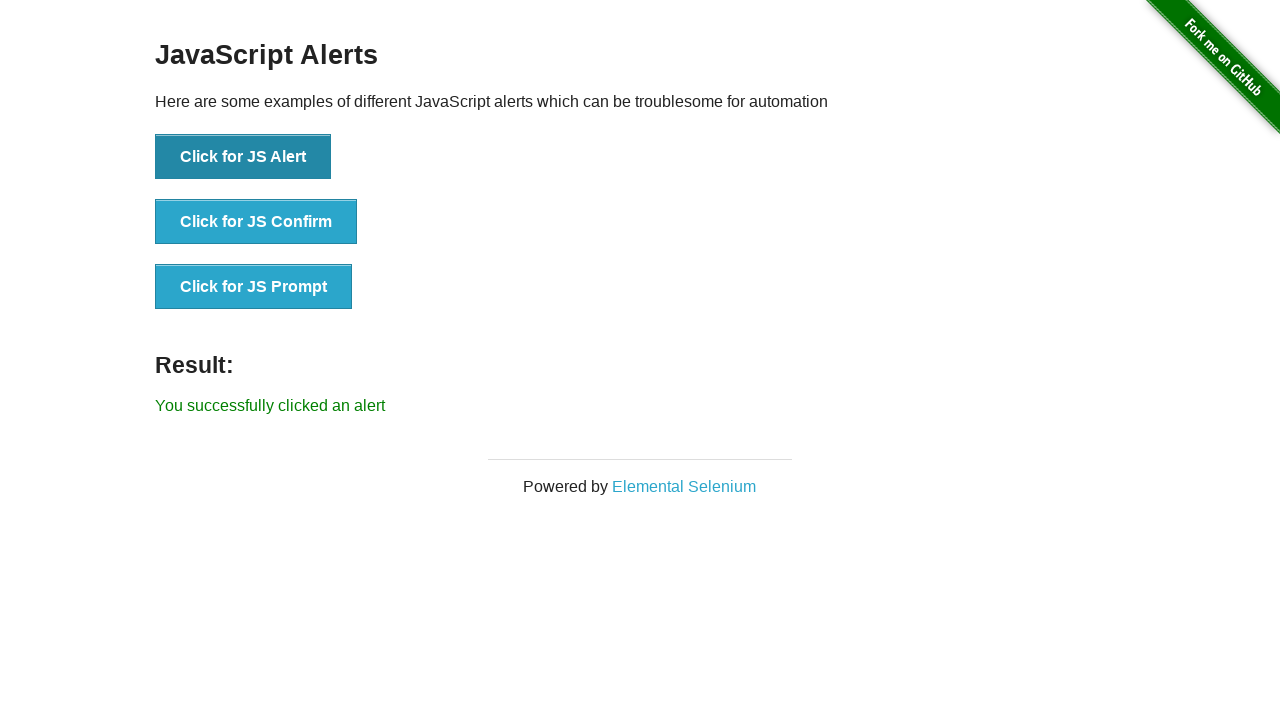

Result message element loaded
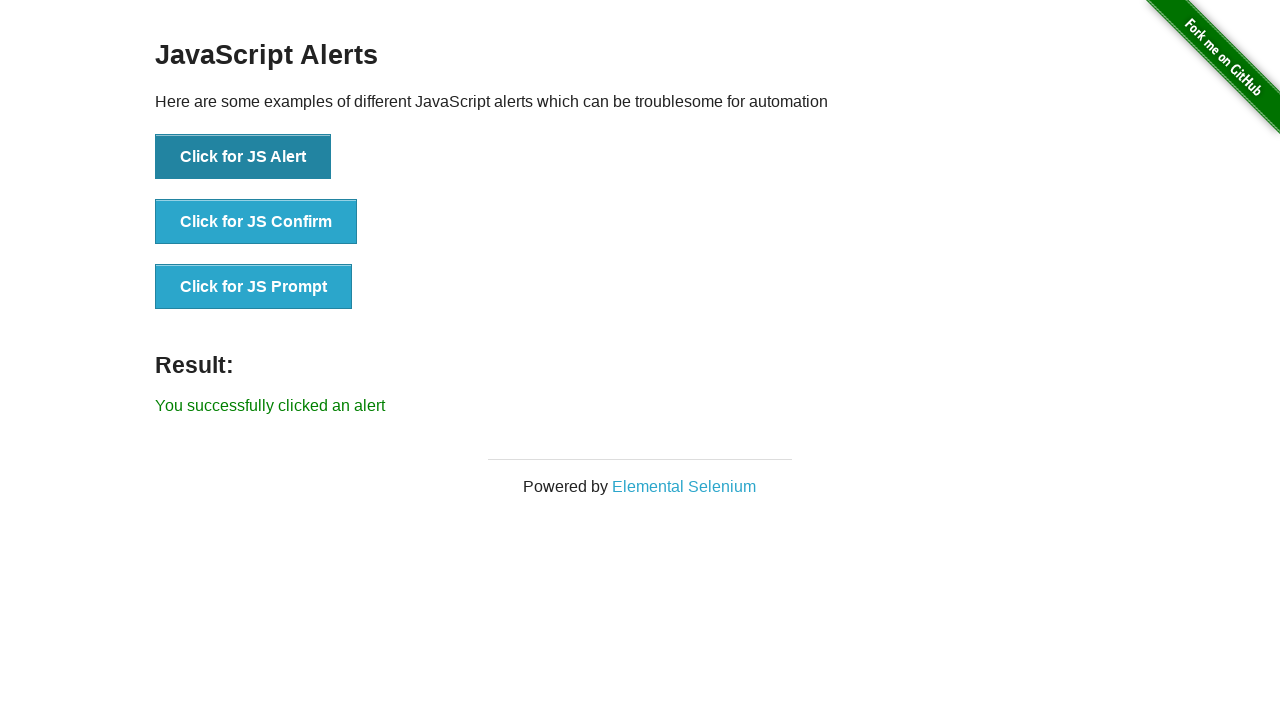

Retrieved result message text
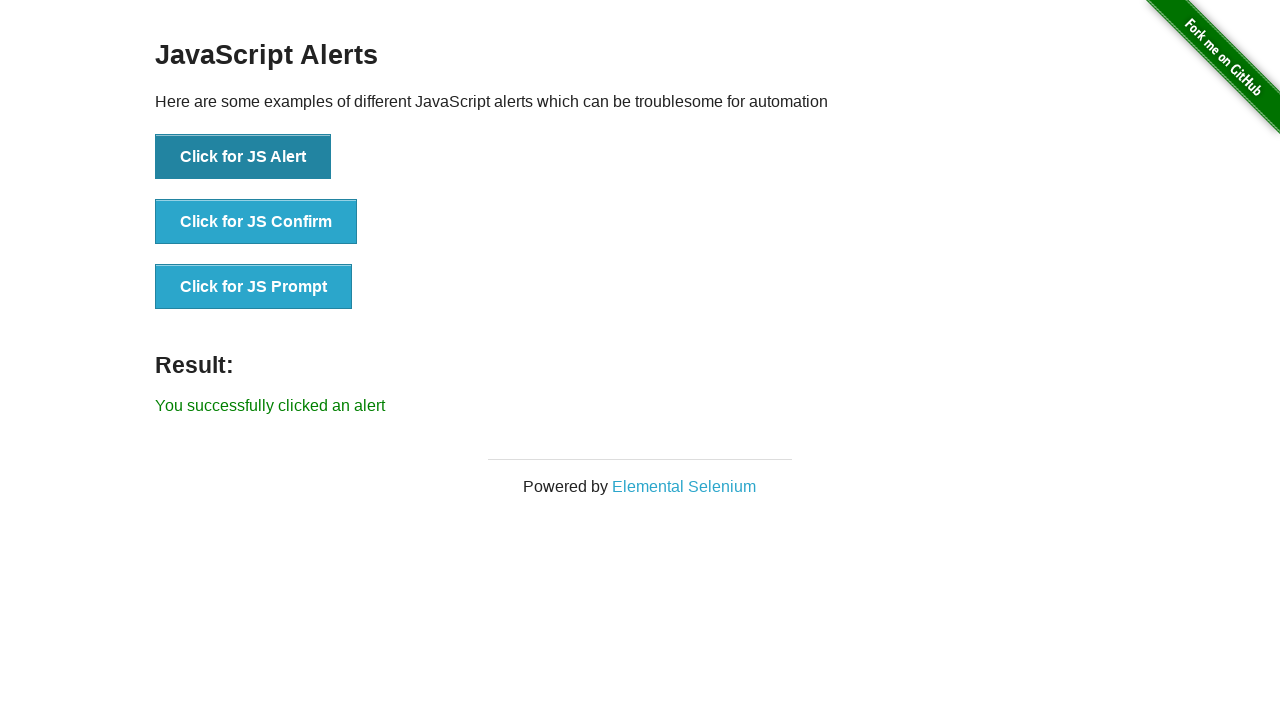

Verified result message is 'You successfully clicked an alert'
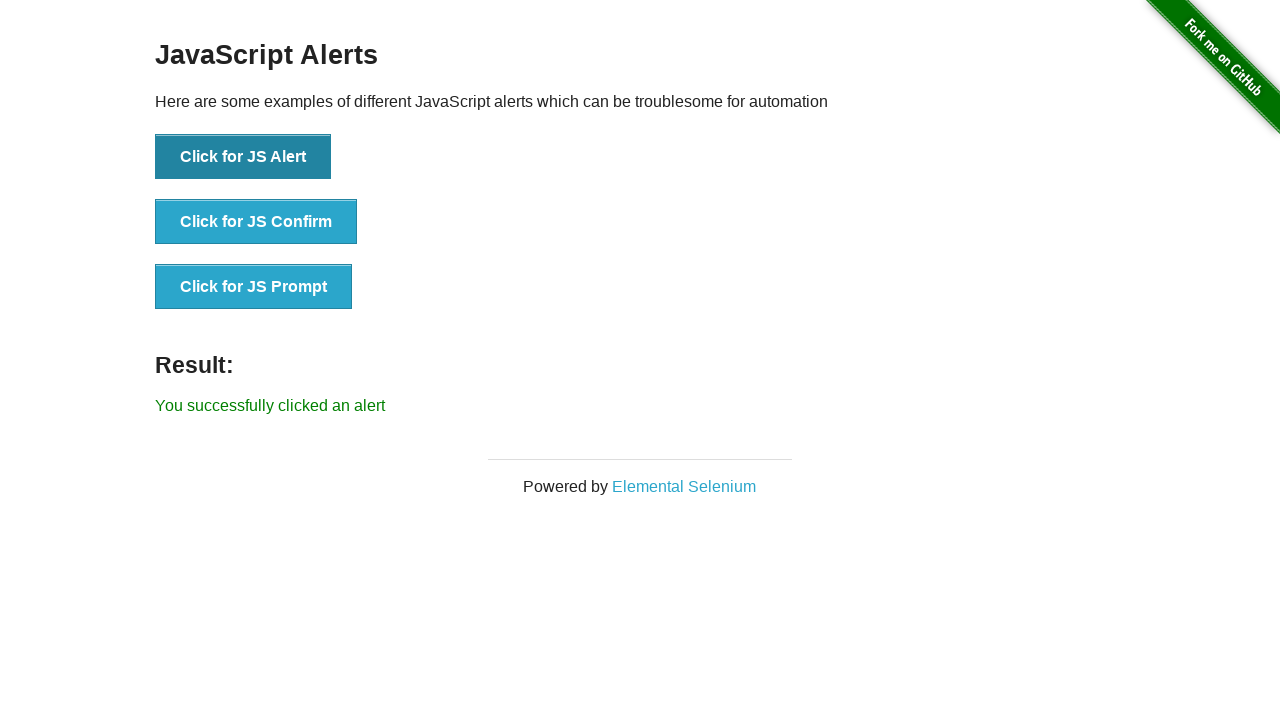

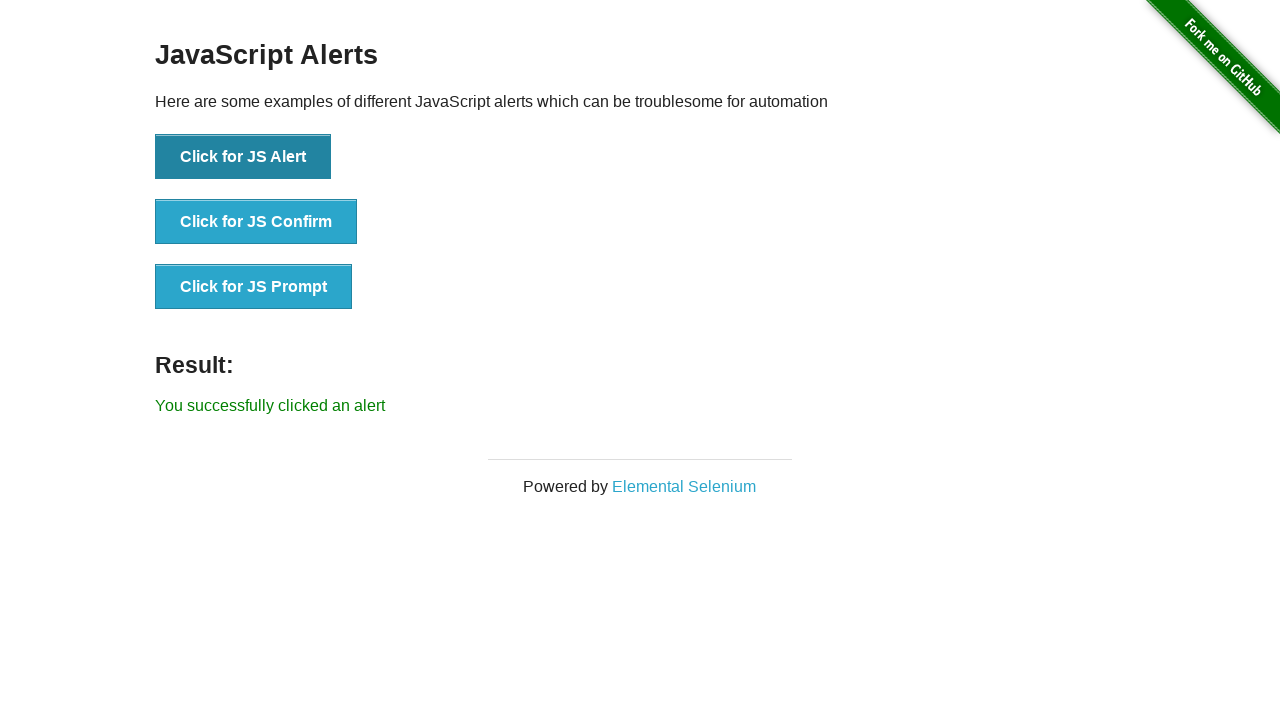